Navigates to PI Works website, clicks on contact button, and fills out the contact form with various fields including name, email, company, and message

Starting URL: https://piworks.net/

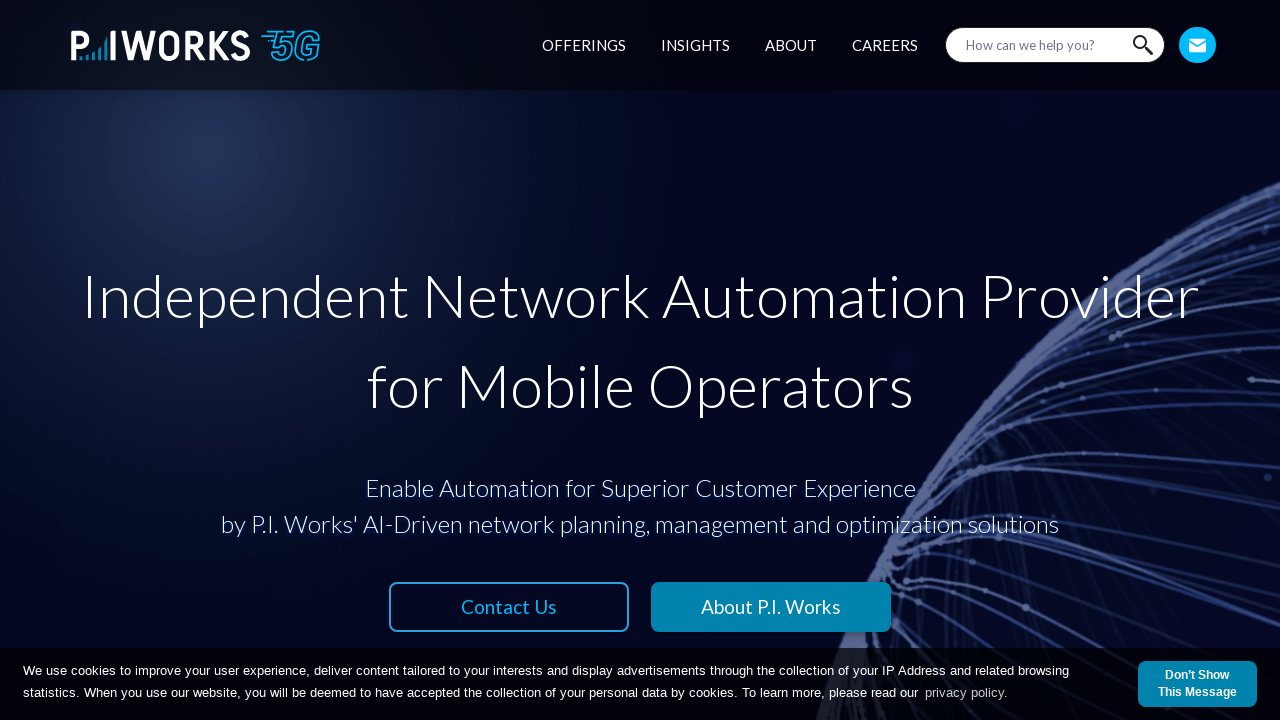

Clicked contact button on PI Works website at (1198, 45) on .btn-contact
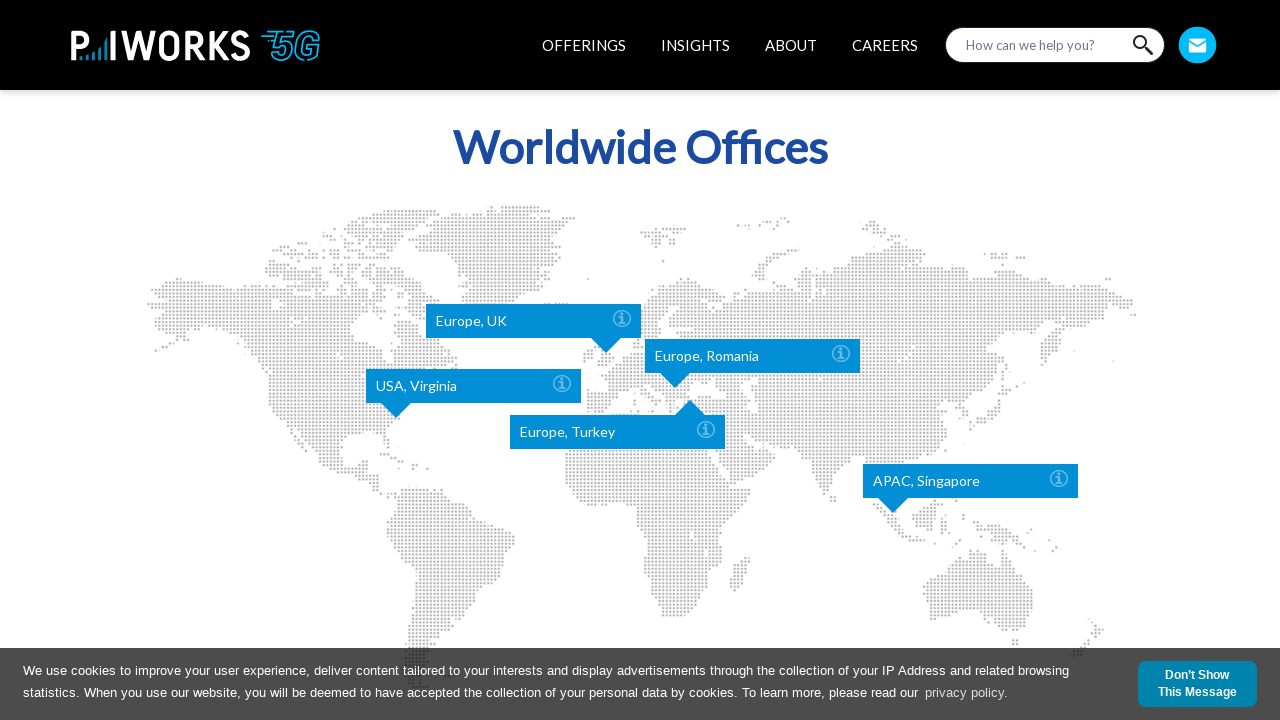

Scrolled down 800 pixels to reveal contact form
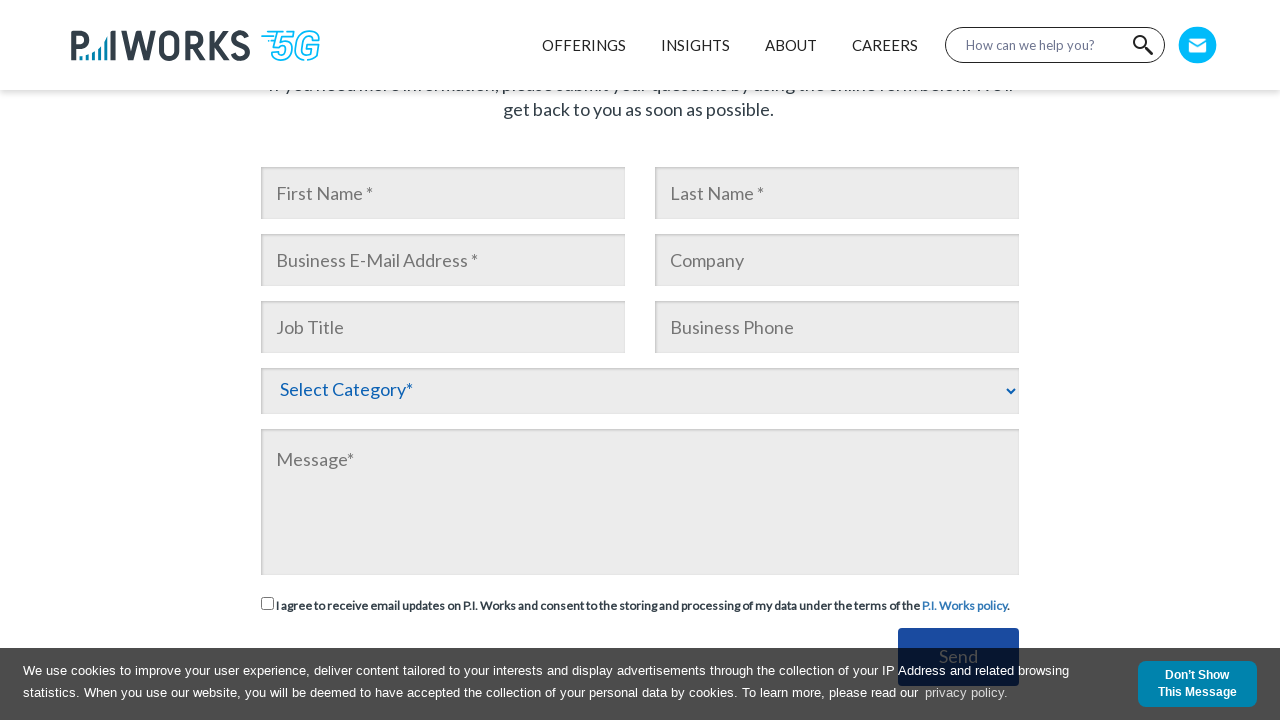

Clicked on First Name input field at (443, 193) on input[placeholder='First Name *']
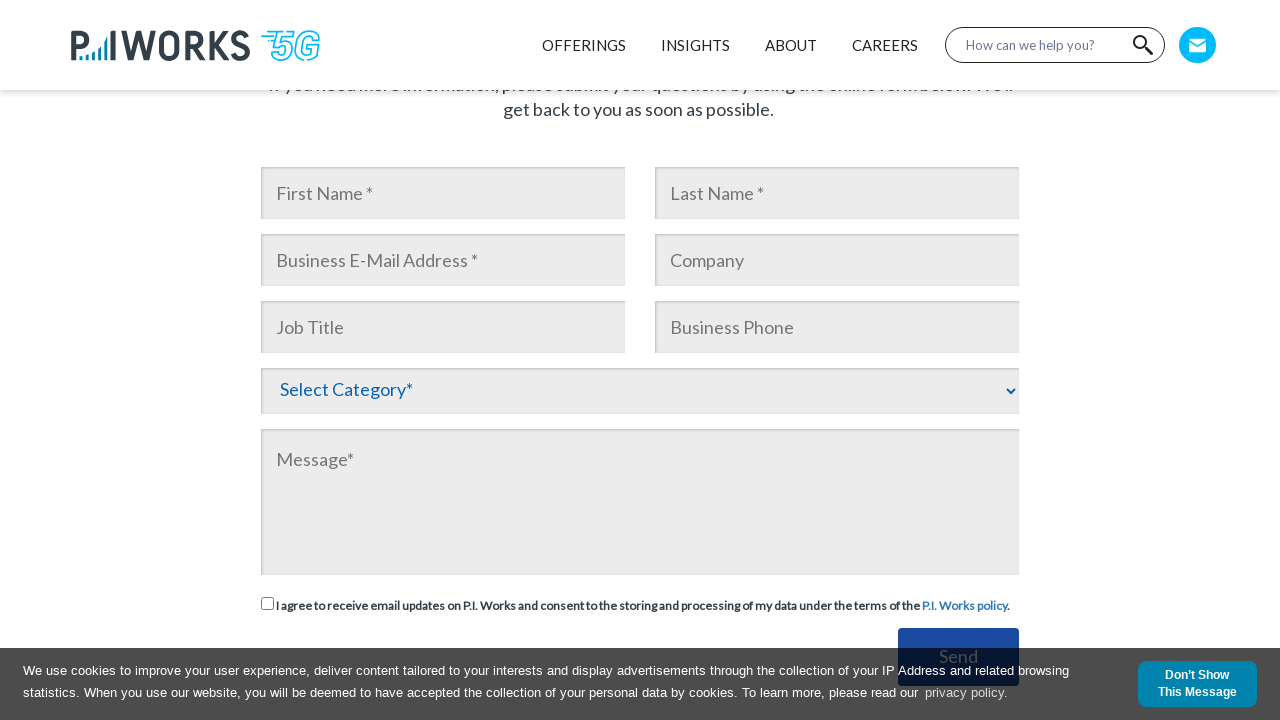

Filled First Name field with 'Tamer' on input[placeholder='First Name *']
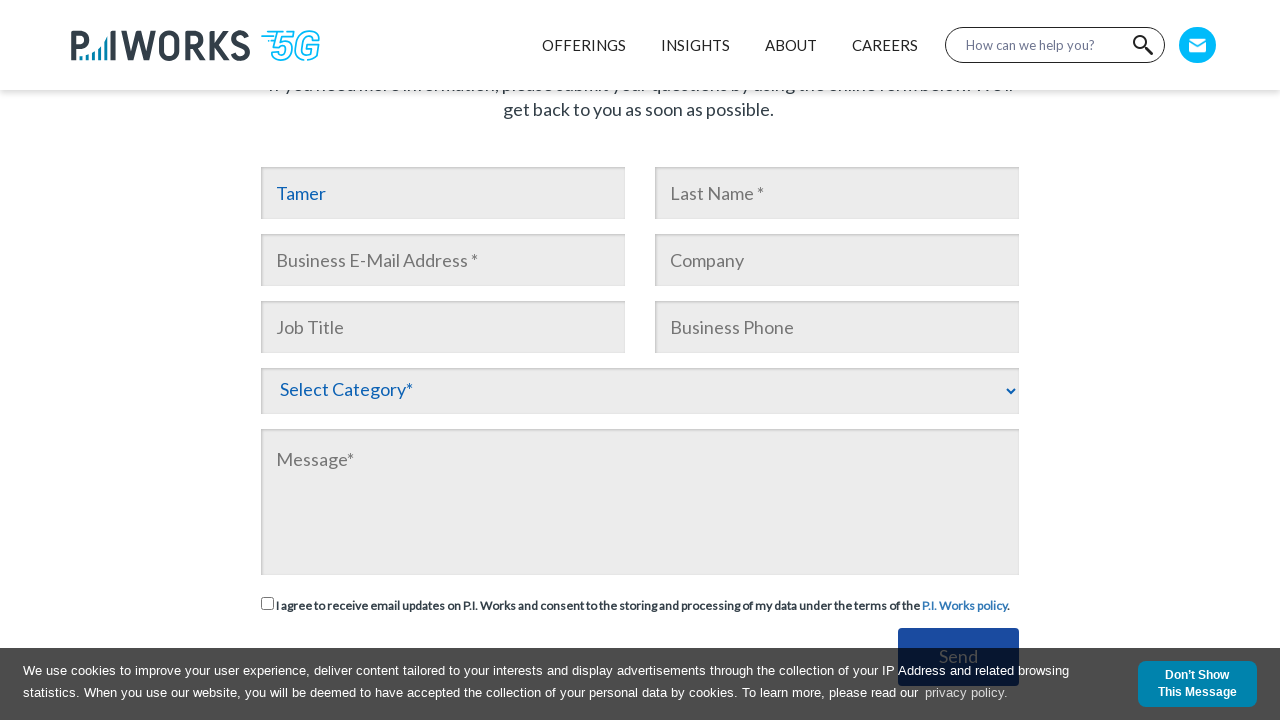

Clicked on Last Name input field at (837, 193) on input[placeholder='Last Name *']
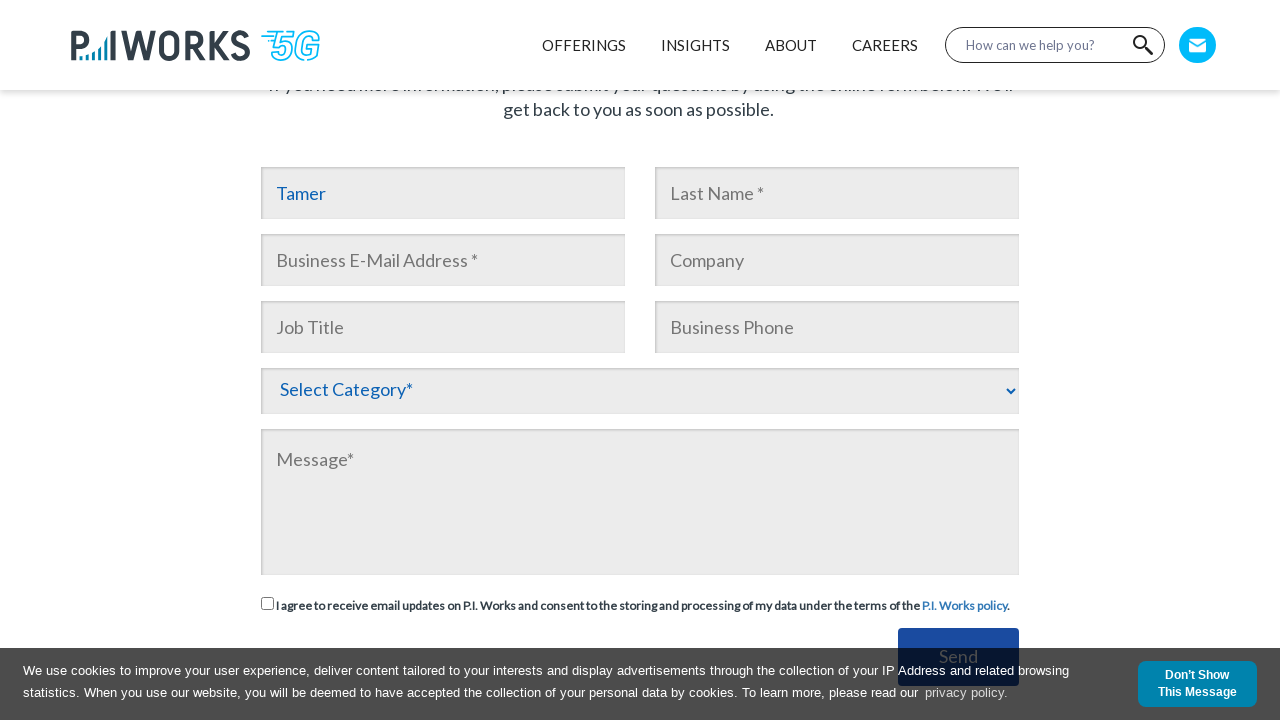

Filled Last Name field with 'Pusat' on input[placeholder='Last Name *']
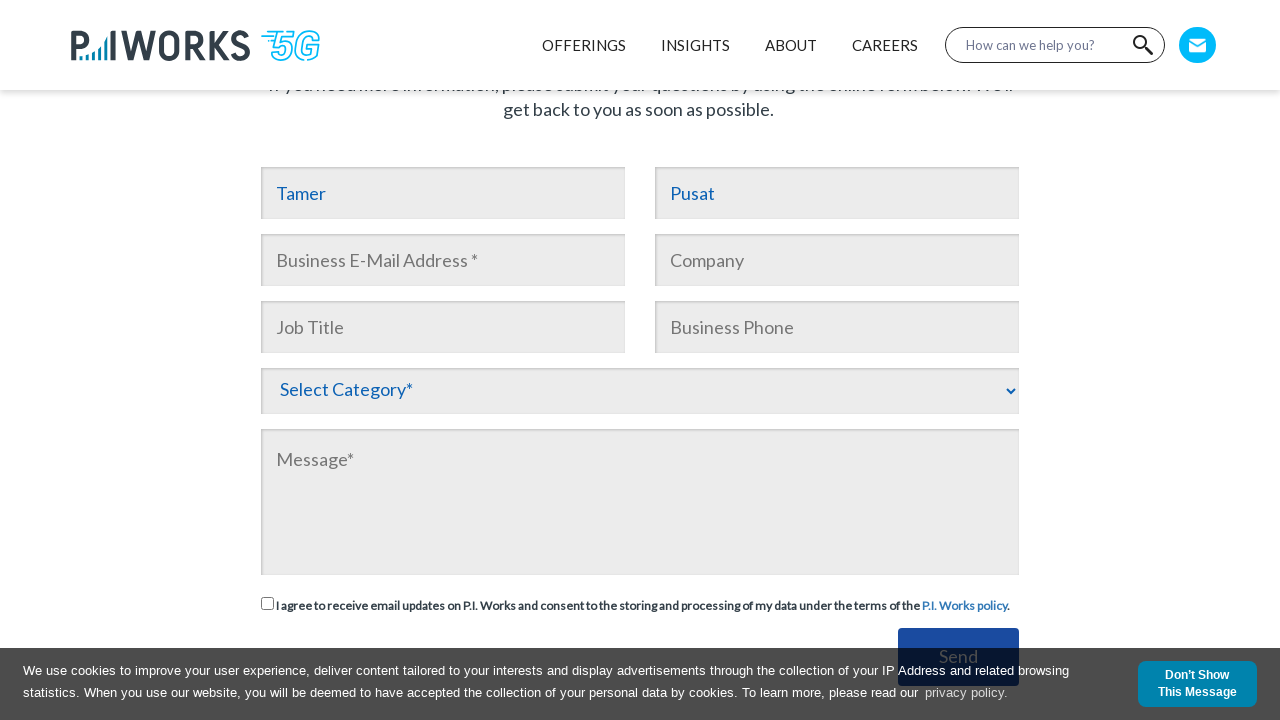

Clicked on Business E-Mail Address input field at (443, 260) on input[placeholder='Business E-Mail Address *']
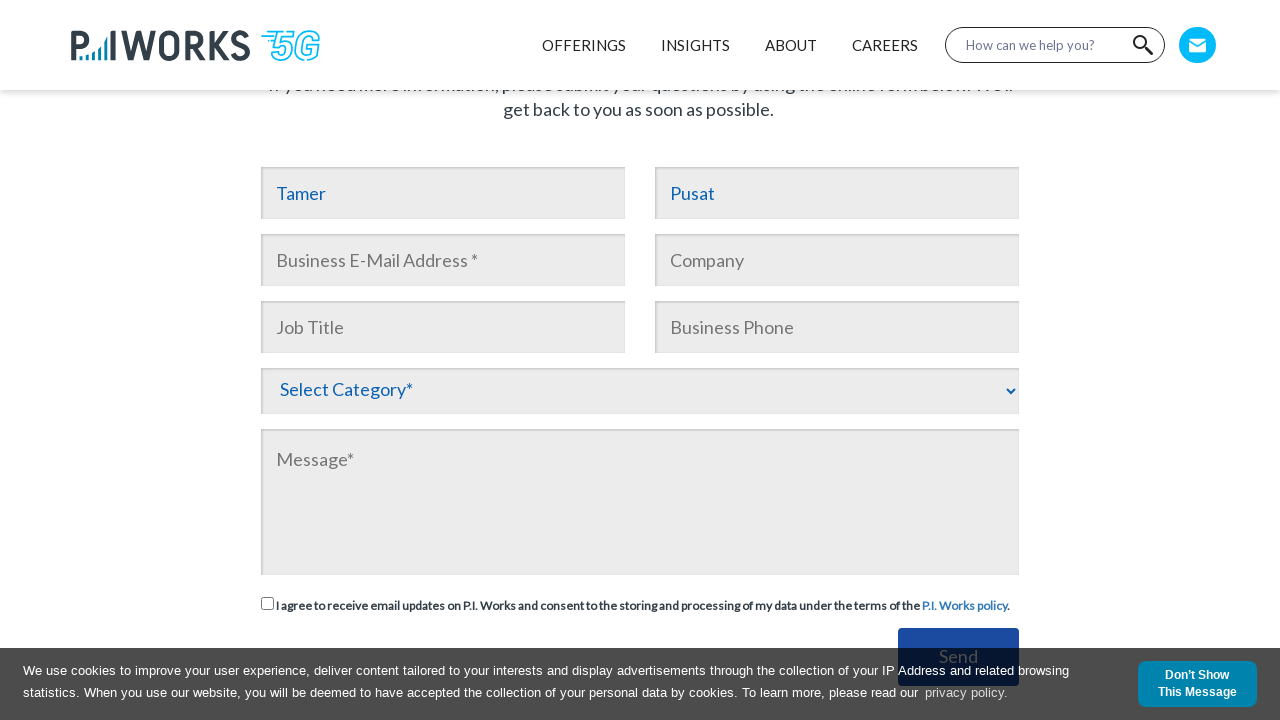

Filled Business E-Mail Address field with 'tamer.pusat@hotmail.com' on input[placeholder='Business E-Mail Address *']
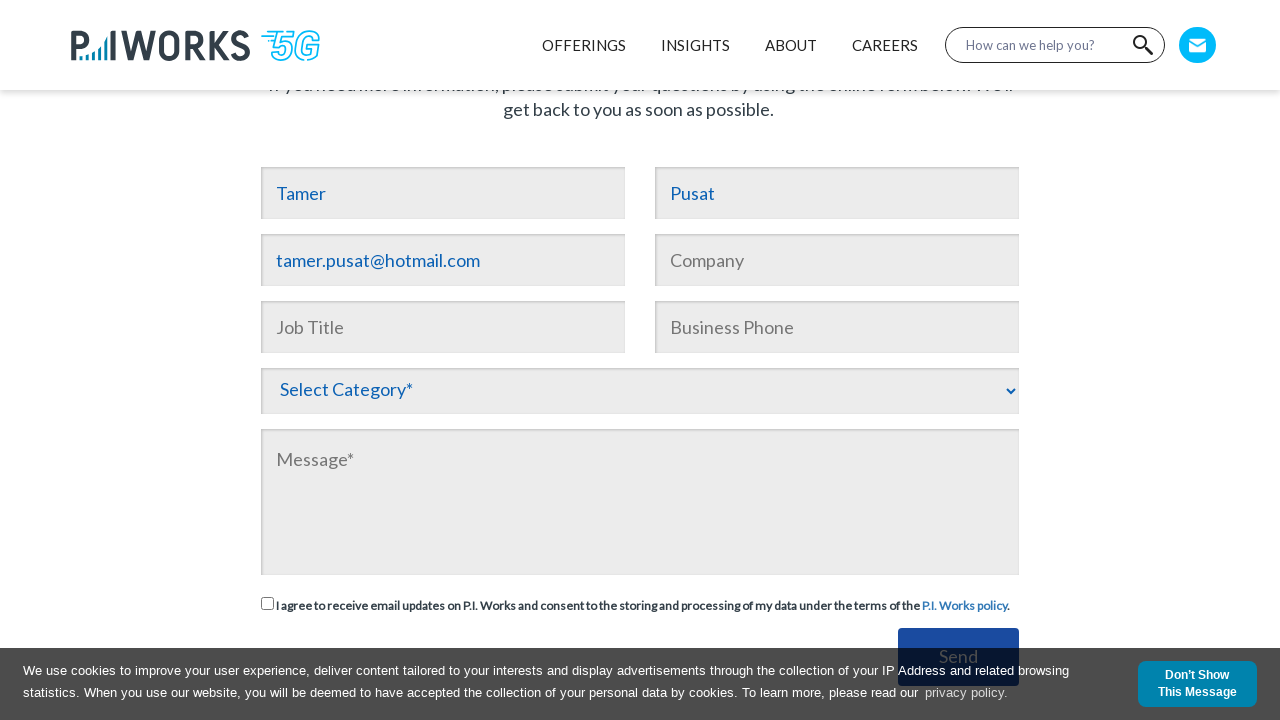

Clicked on Company input field at (837, 260) on input[placeholder='Company']
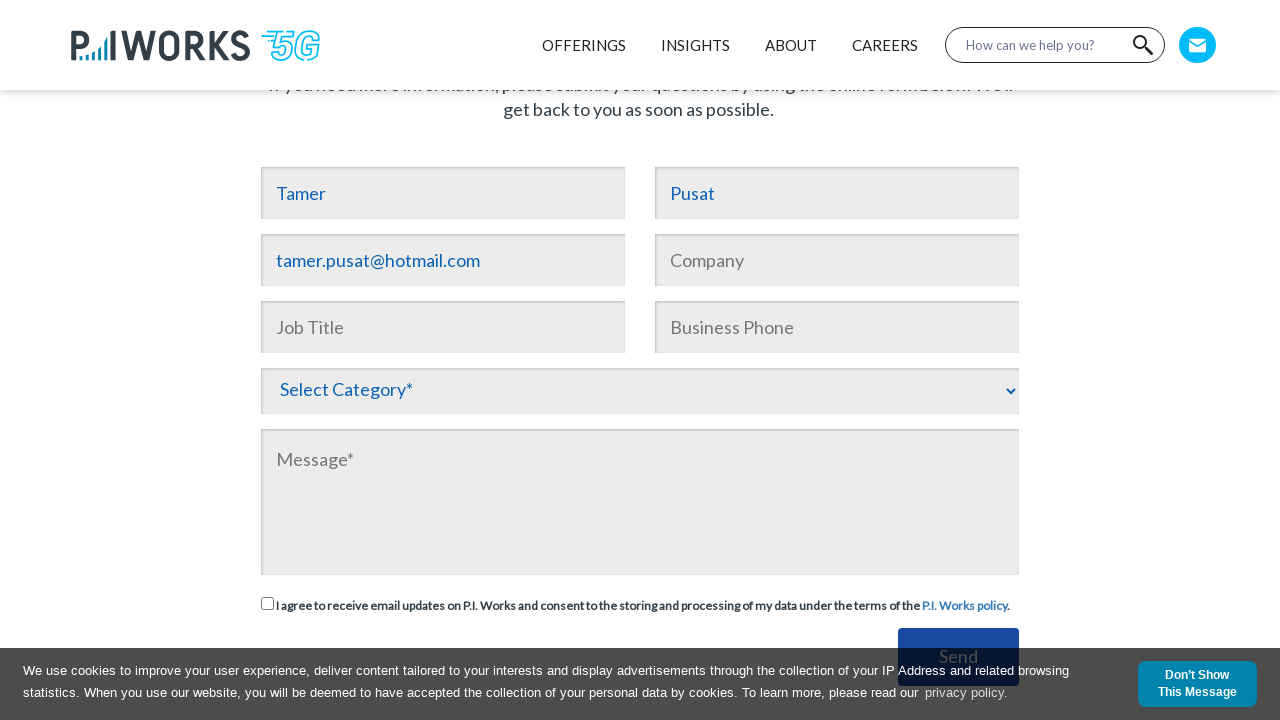

Filled Company field with 'PI' on input[placeholder='Company']
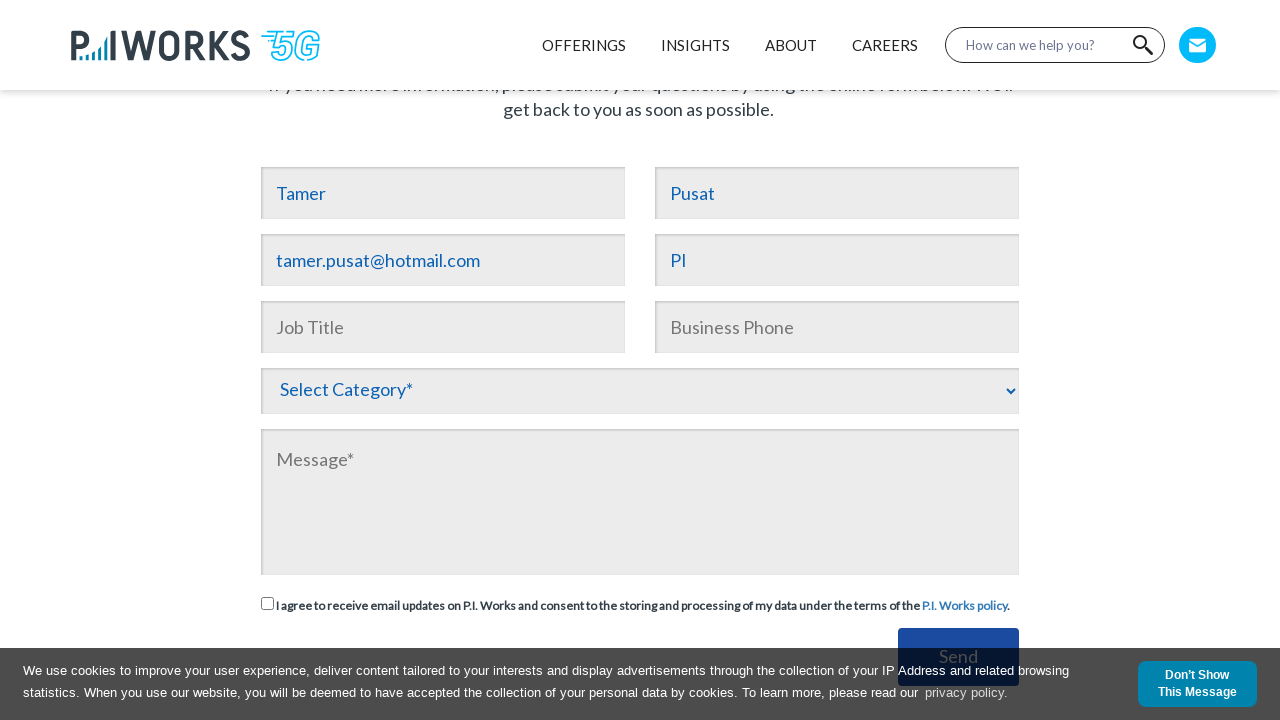

Clicked on Job Title input field at (443, 327) on input[placeholder='Job Title ']
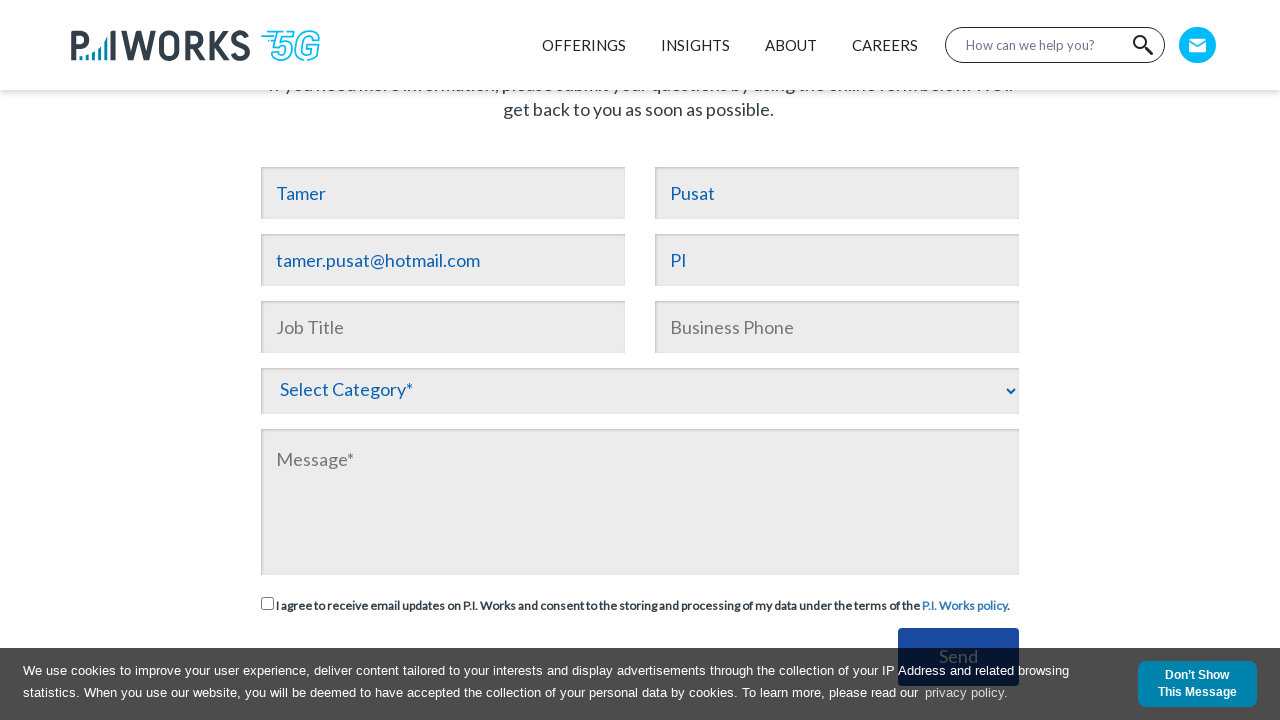

Filled Job Title field with 'Software Engineer' on input[placeholder='Job Title ']
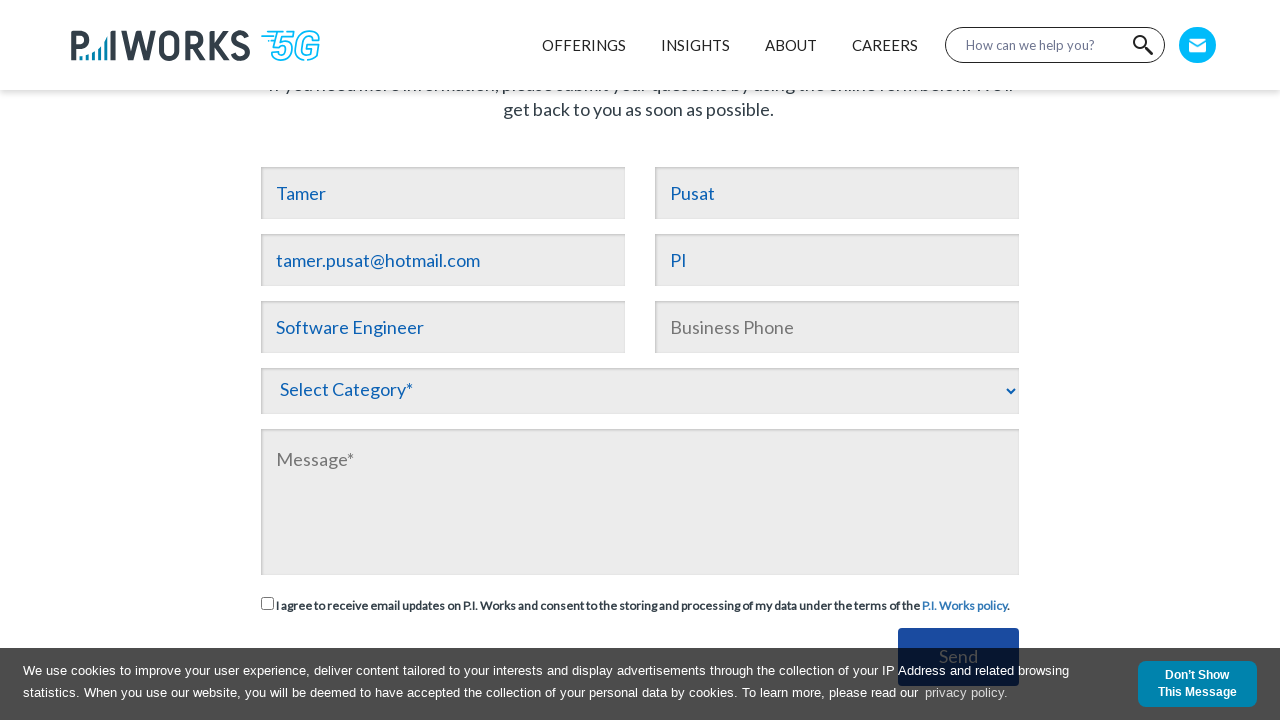

Clicked on Business Phone input field at (837, 327) on input[placeholder='Business Phone']
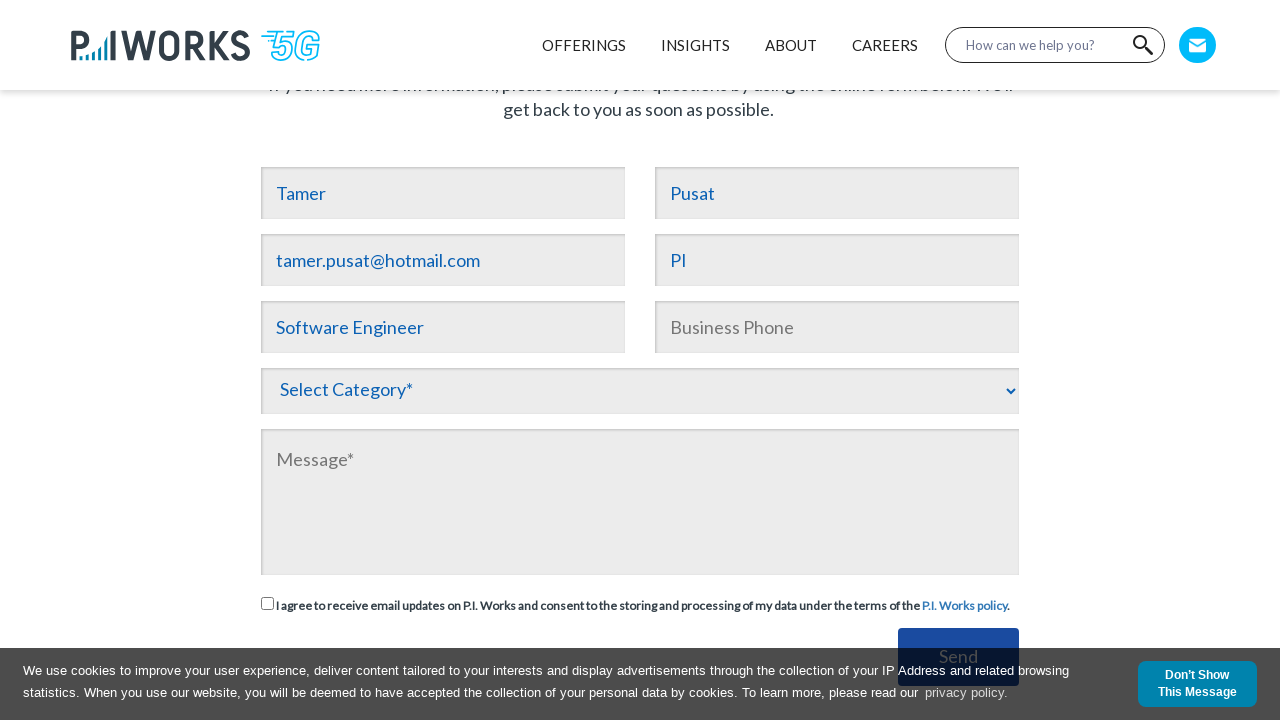

Filled Business Phone field with '0 546 935 04 12' on input[placeholder='Business Phone']
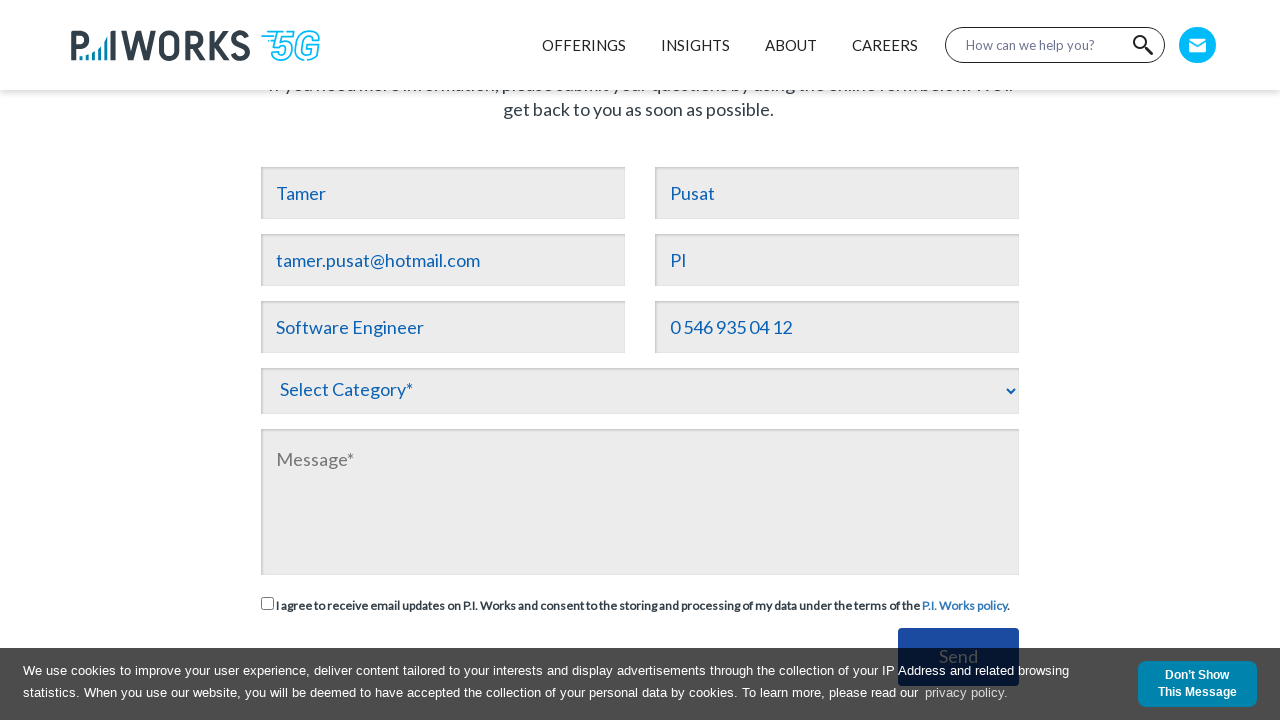

Clicked on Message textarea field at (640, 502) on textarea[placeholder='Message*']
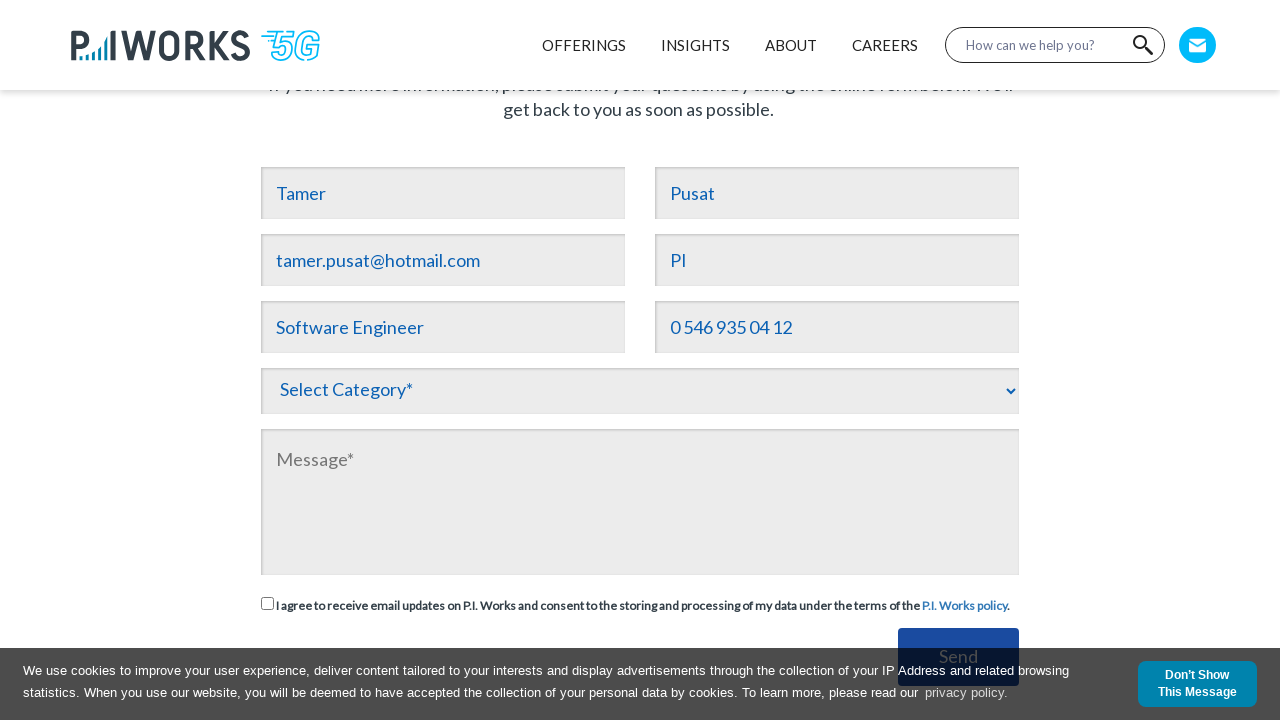

Filled Message field with 'Message Test' on textarea[placeholder='Message*']
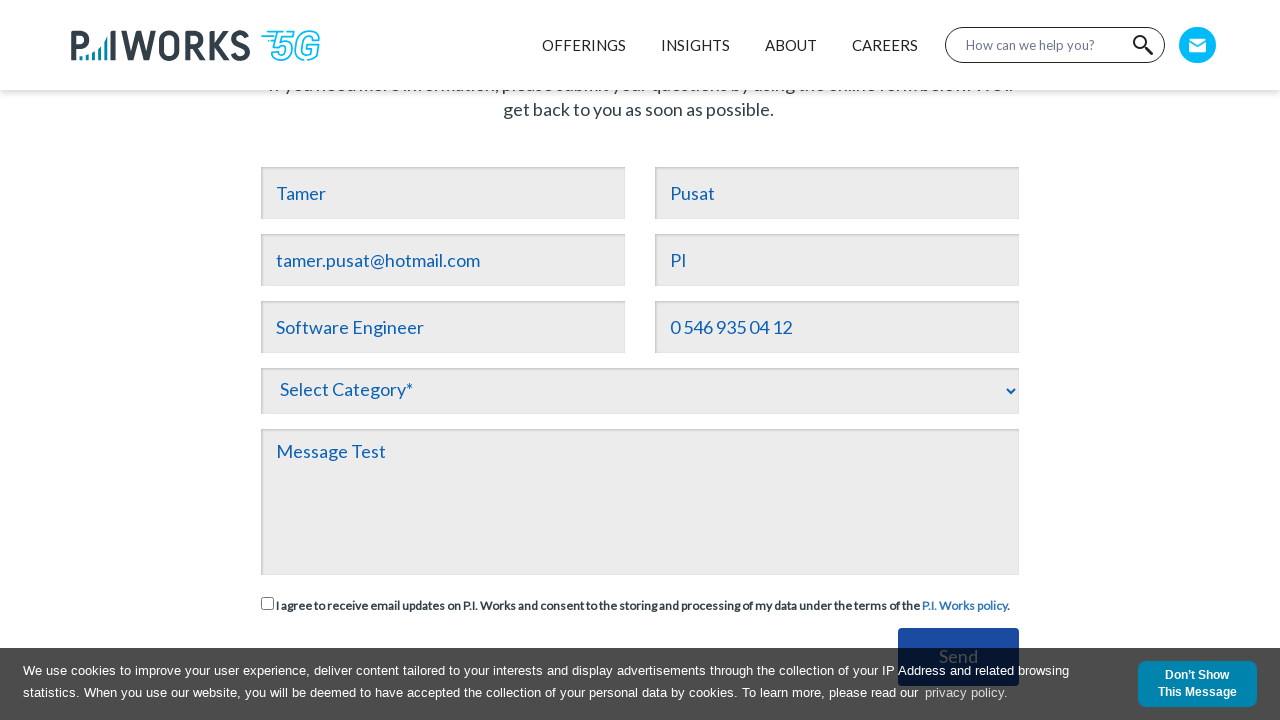

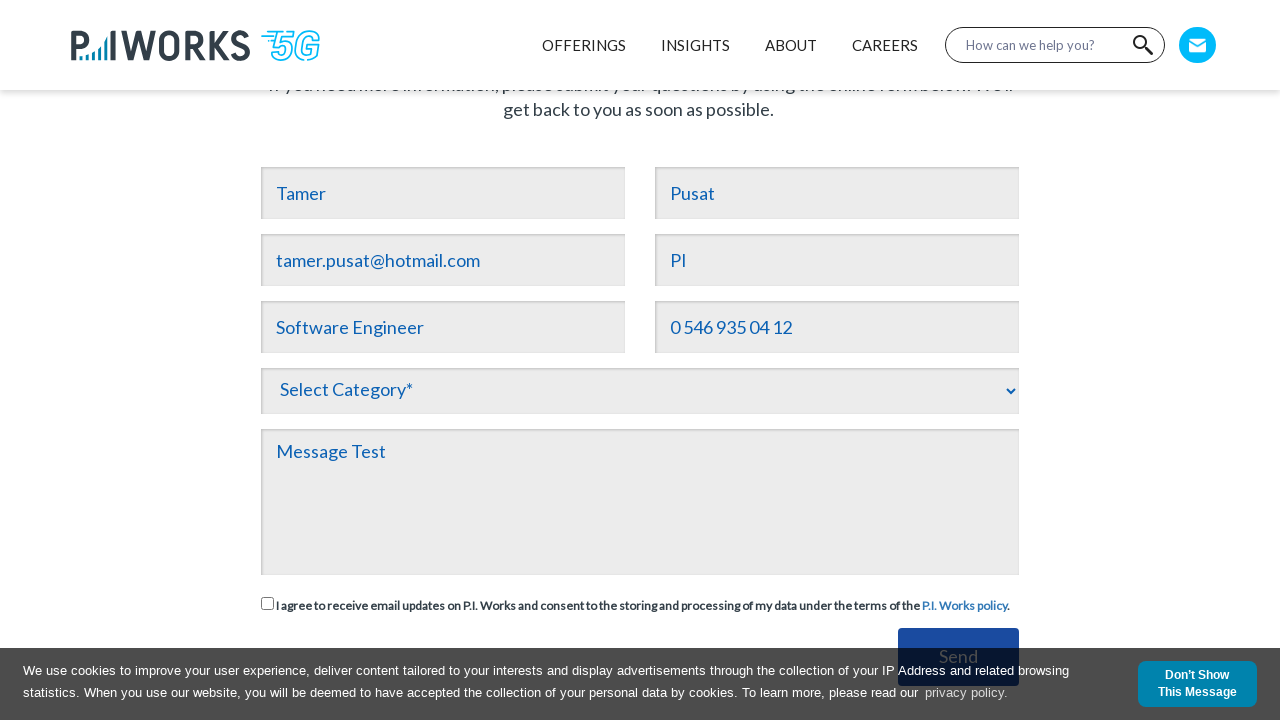